Verifies the CSS properties (background color, font family, font size) of the paragraph with text "paragraph 1".

Starting URL: https://kristinek.github.io/site/tasks/locators_different

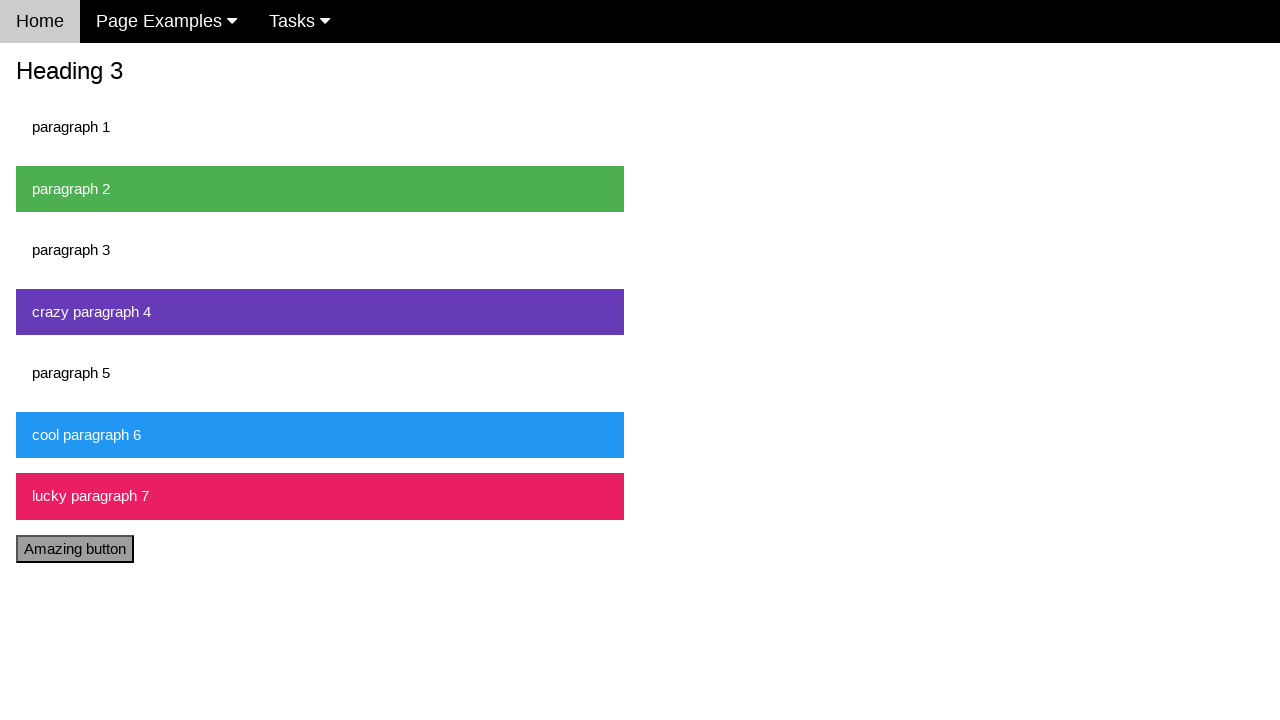

Navigated to locators_different page
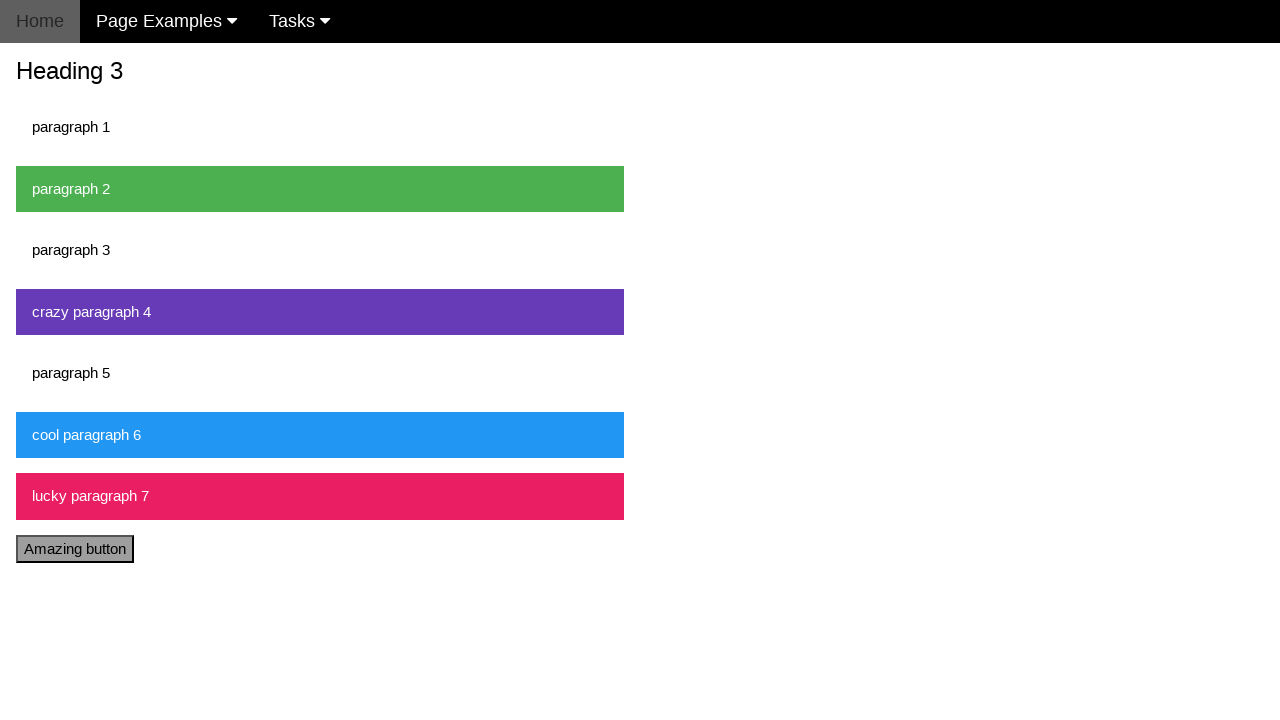

Located paragraph 1 element
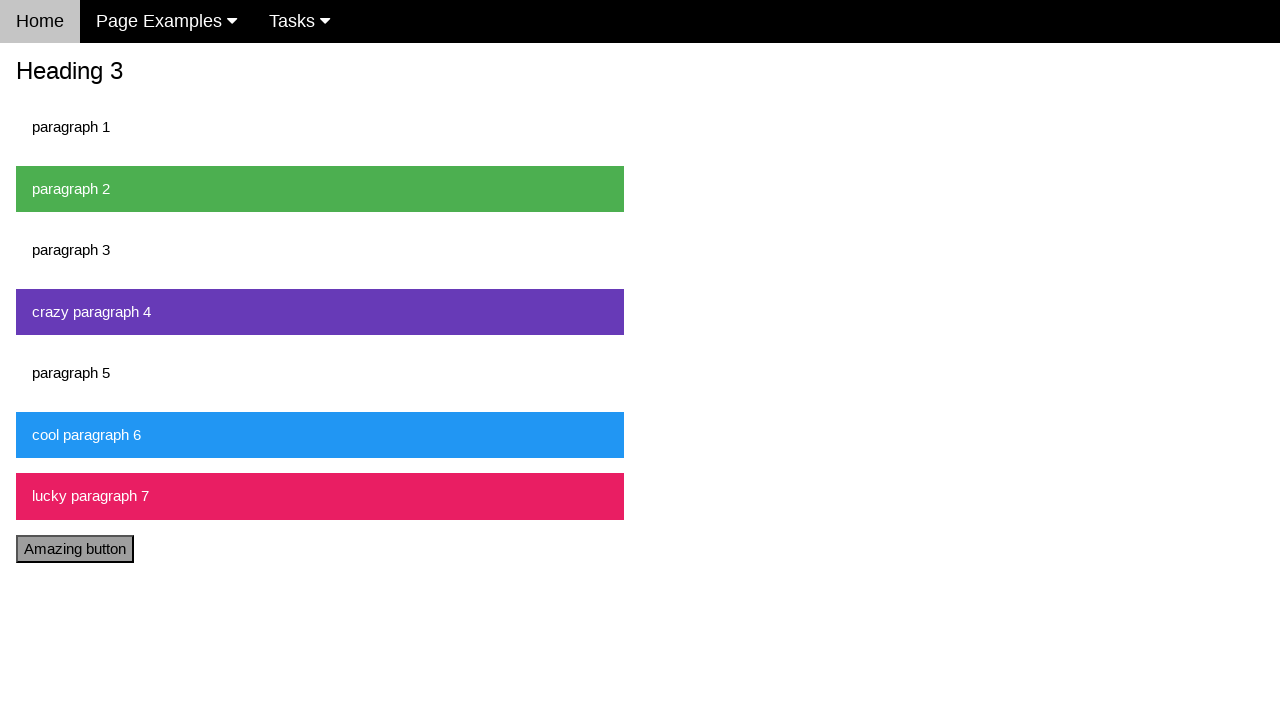

Paragraph 1 element is visible and ready
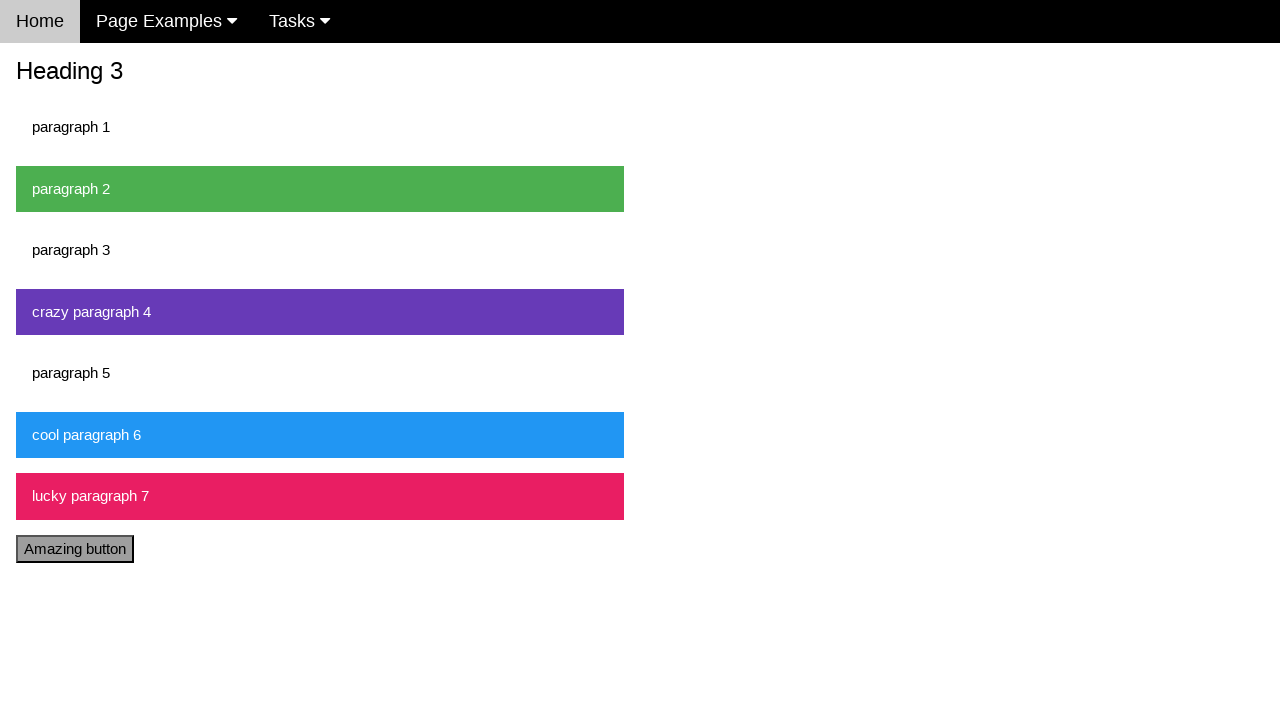

Verified background-color is transparent: rgba(0, 0, 0, 0)
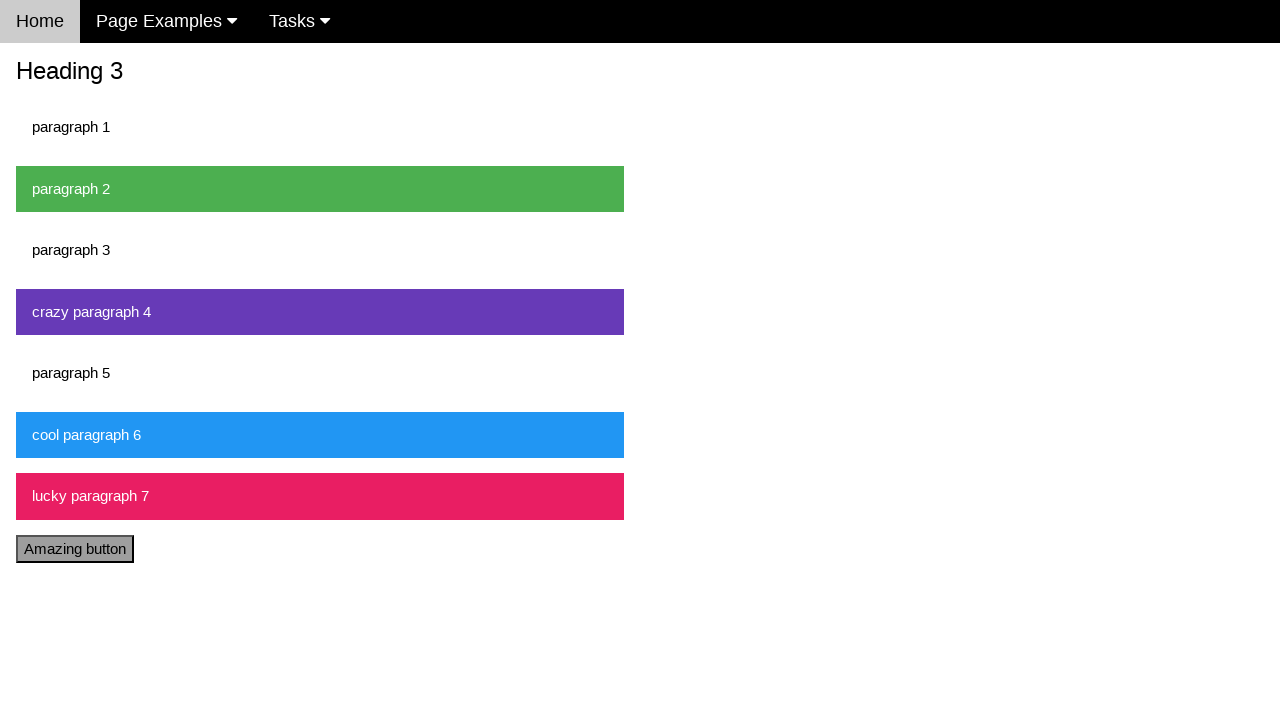

Verified font-family contains Verdana: Verdana, sans-serif
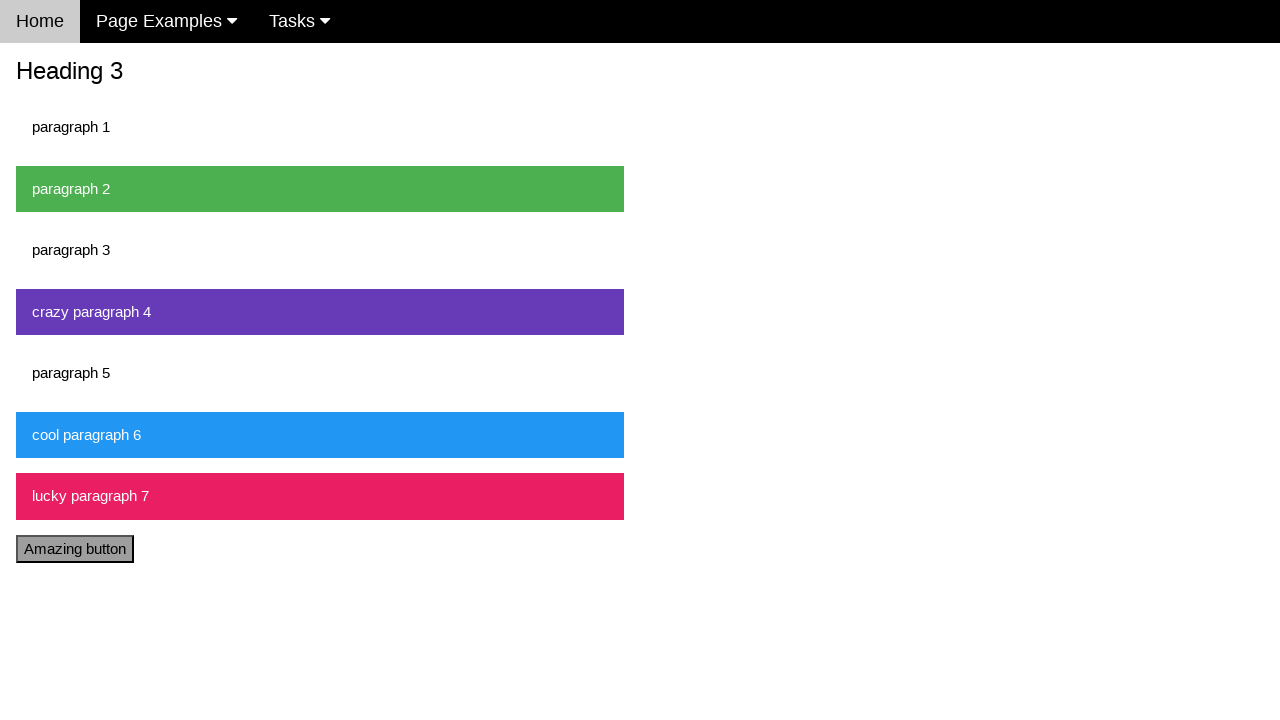

Verified font-size is 15px: 15px
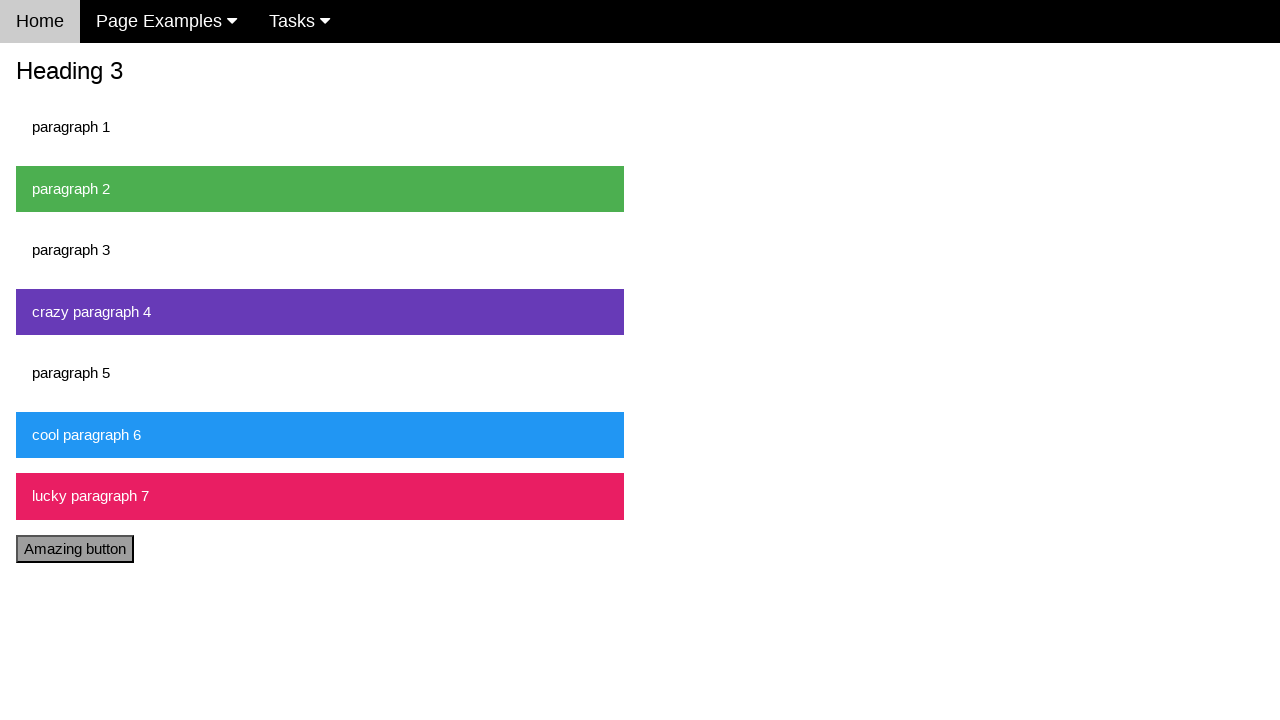

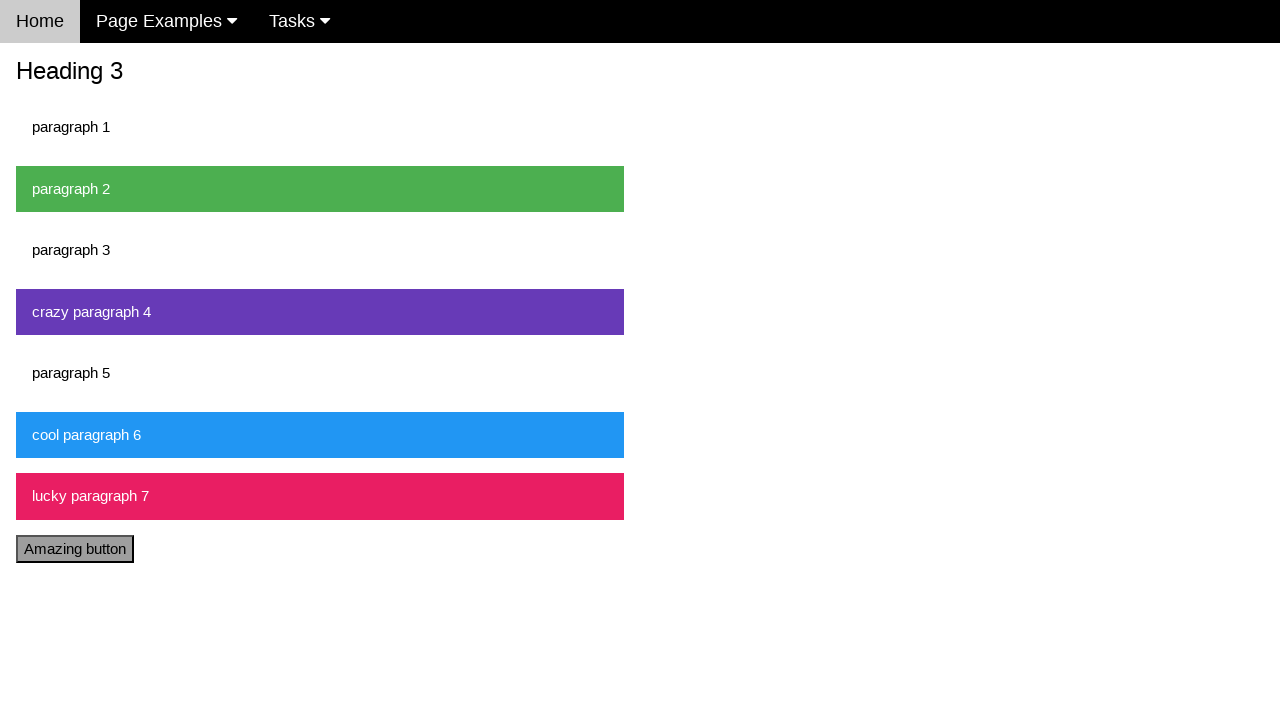